Tests a simple form submission by filling in first name, last name, city, and country fields, then submitting the form

Starting URL: http://suninjuly.github.io/simple_form_find_task.html

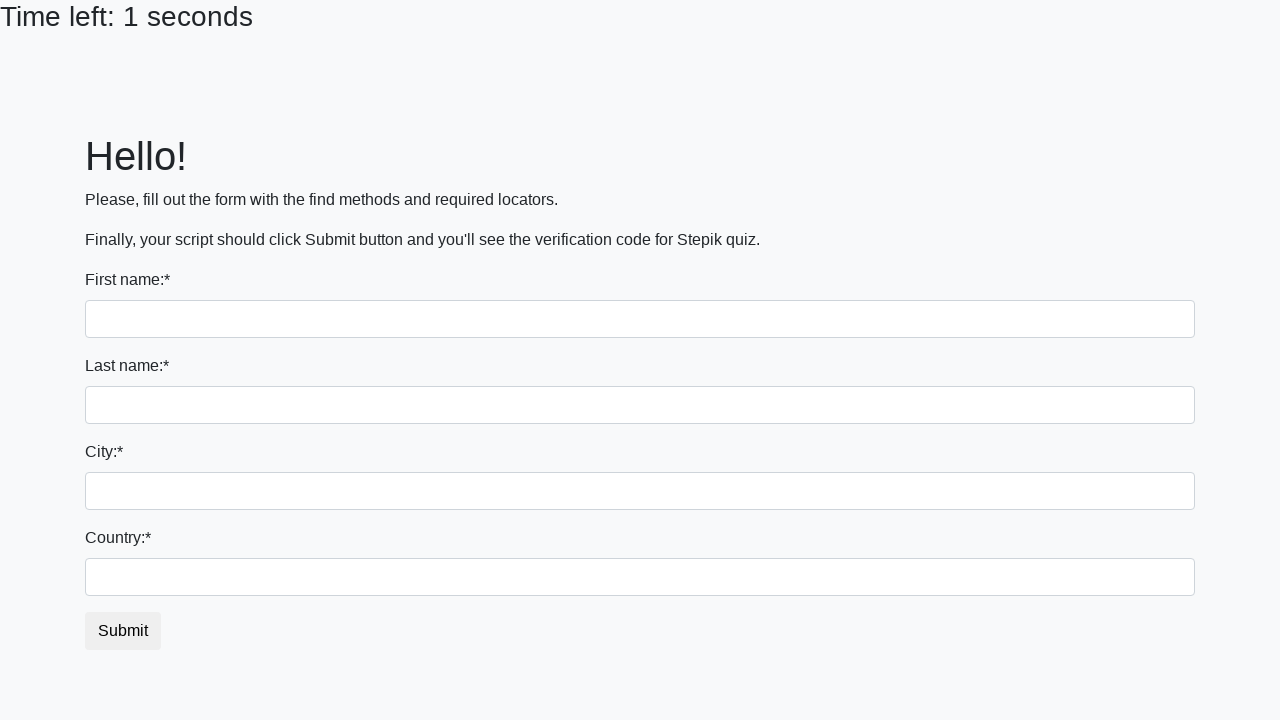

Filled first name field with 'Ivan' on input[name='first_name']
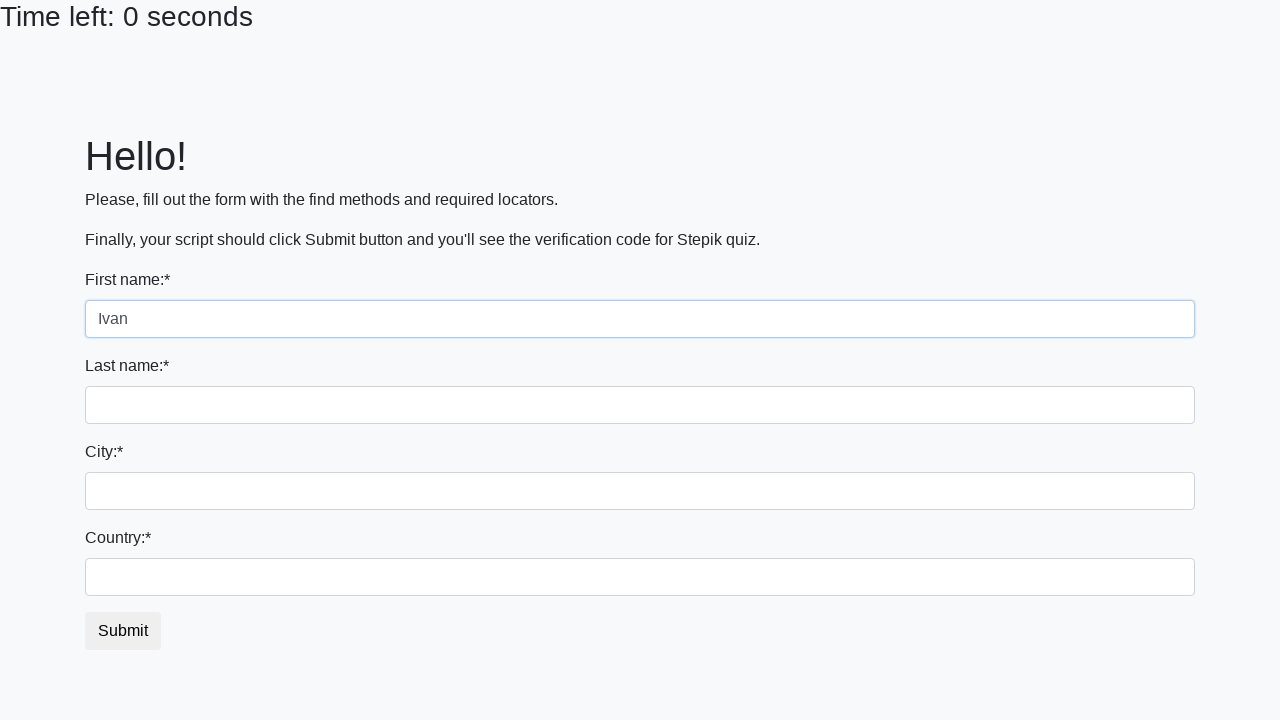

Filled last name field with 'Petrov' on input[name='last_name']
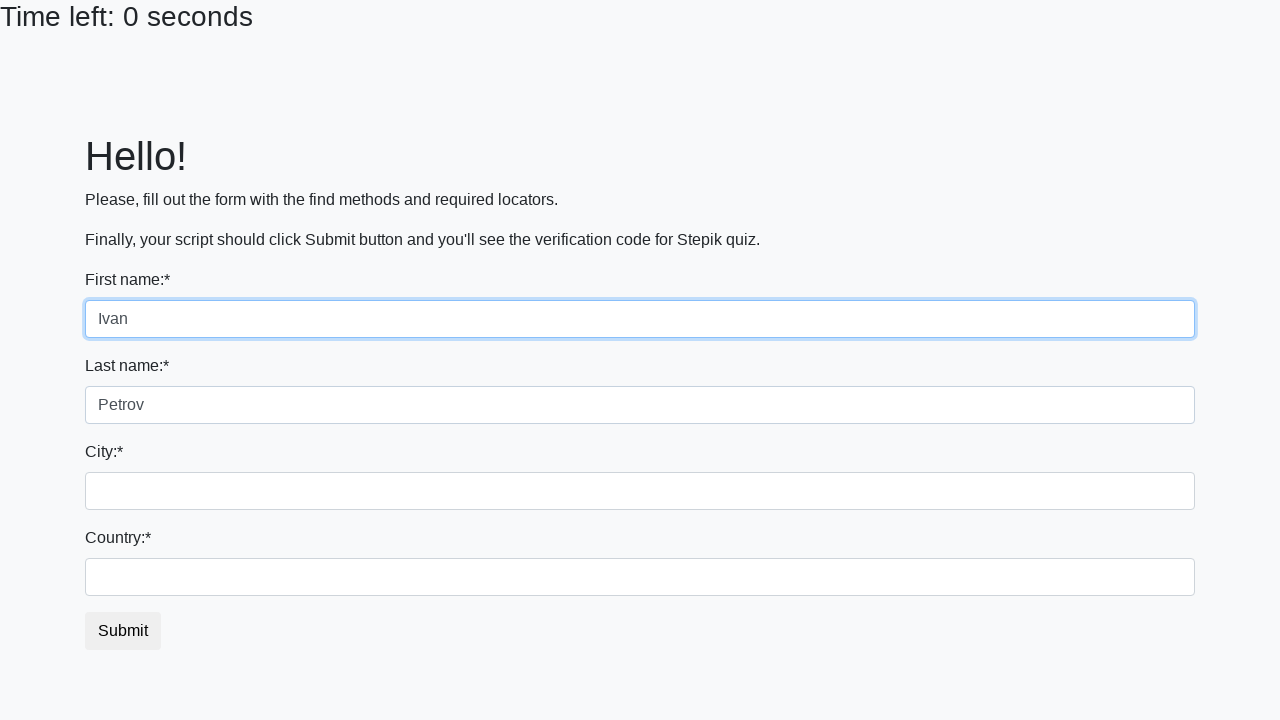

Filled city field with 'Smolensk' on xpath=//label[contains(text(), 'City:*')]//following::input
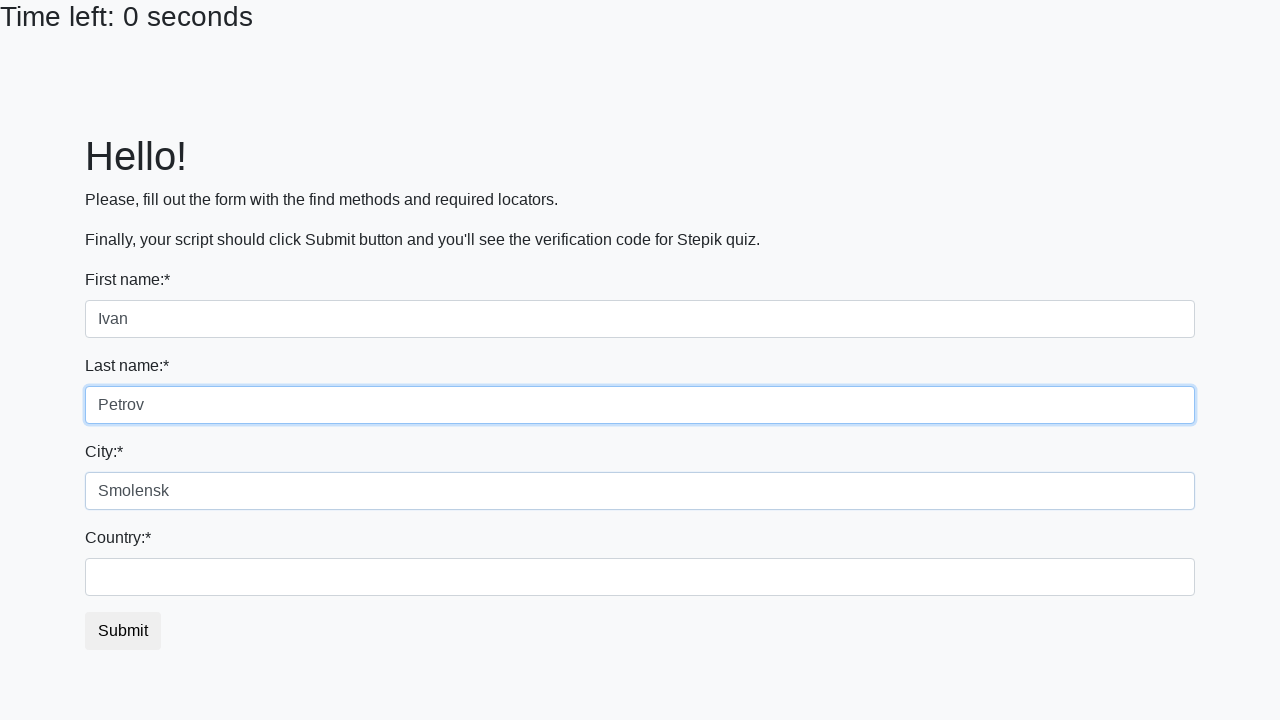

Filled country field with 'Russia' on input#country
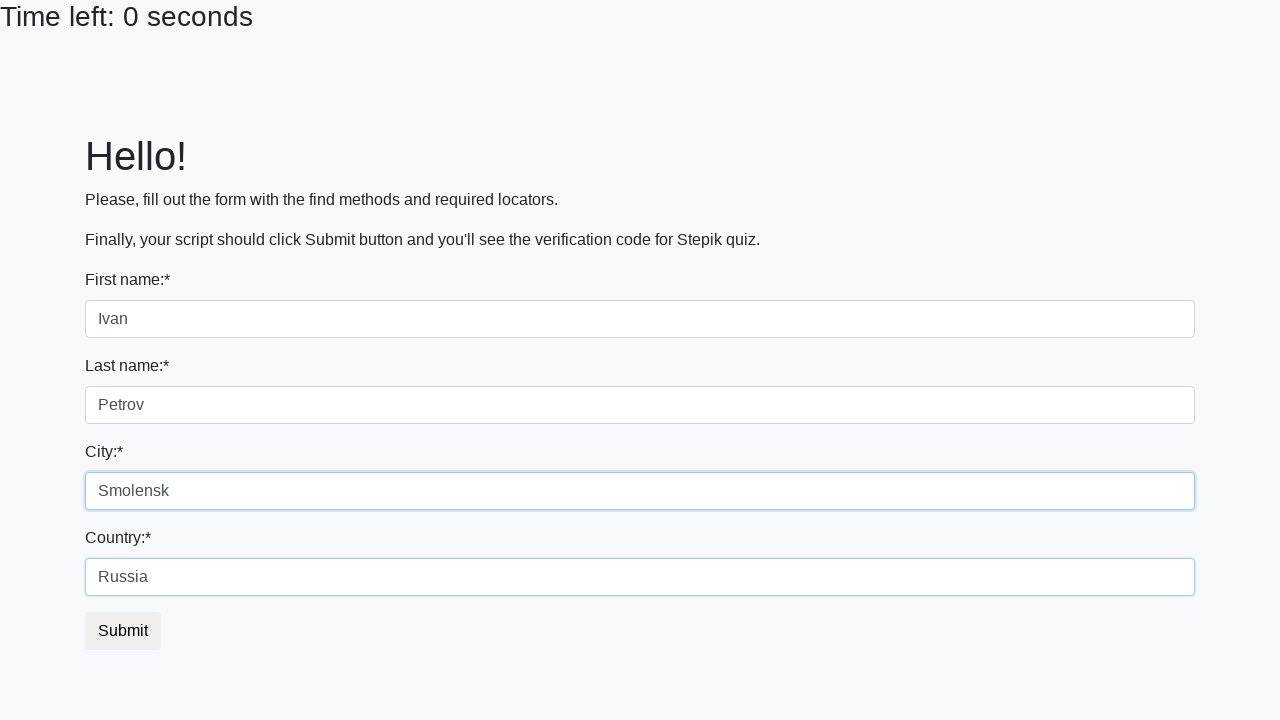

Submitted the form by clicking the submit button at (123, 631) on form button
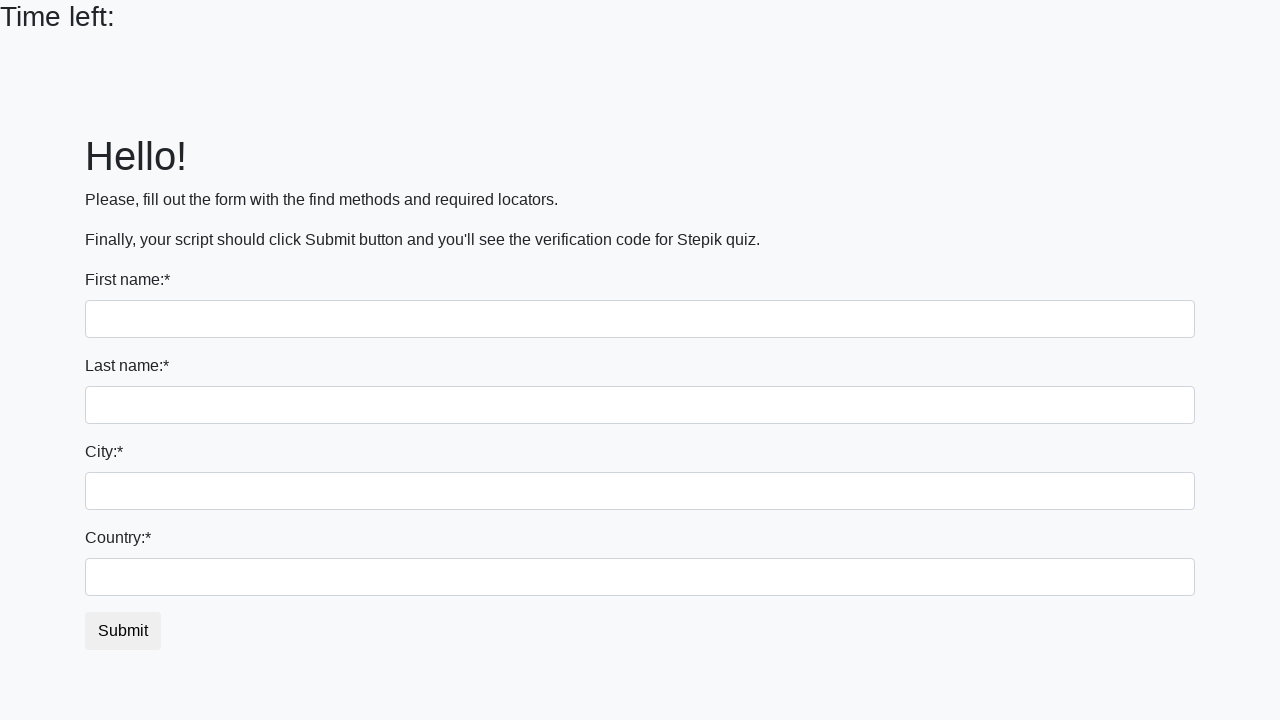

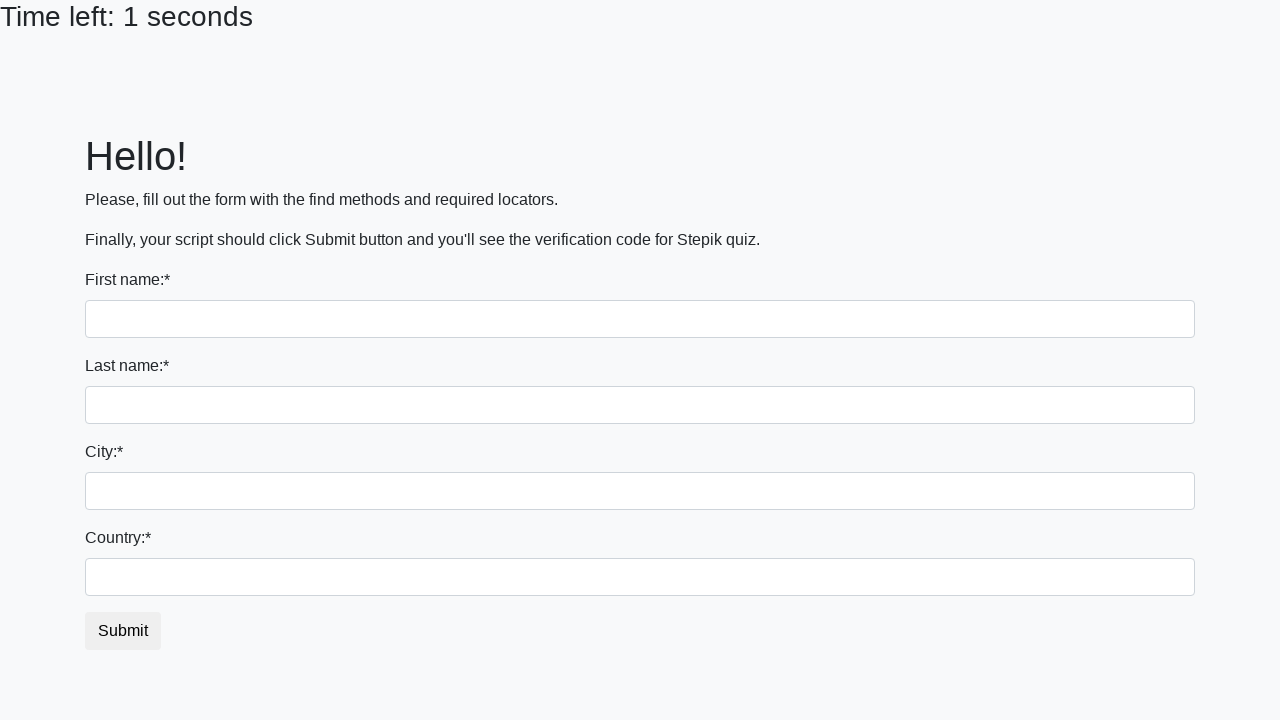